Tests that the currently active filter link is highlighted with a selected class

Starting URL: https://demo.playwright.dev/todomvc

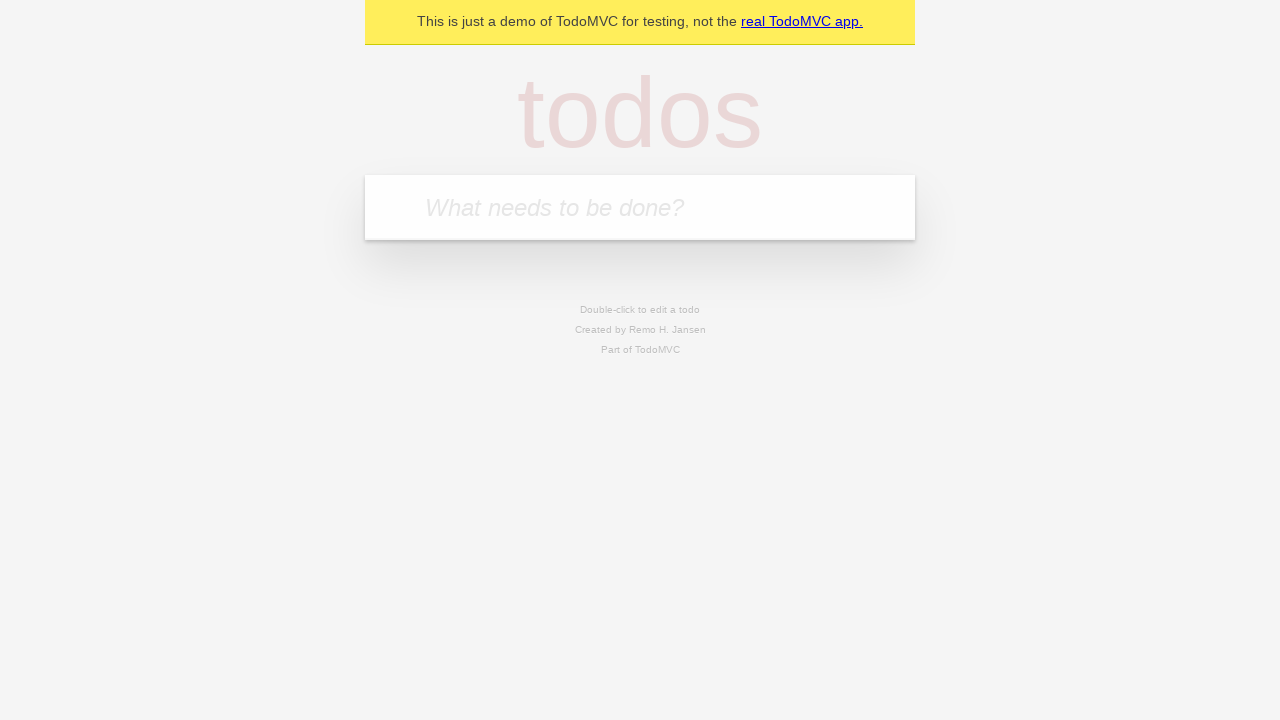

Filled todo input with 'buy some cheese' on internal:attr=[placeholder="What needs to be done?"i]
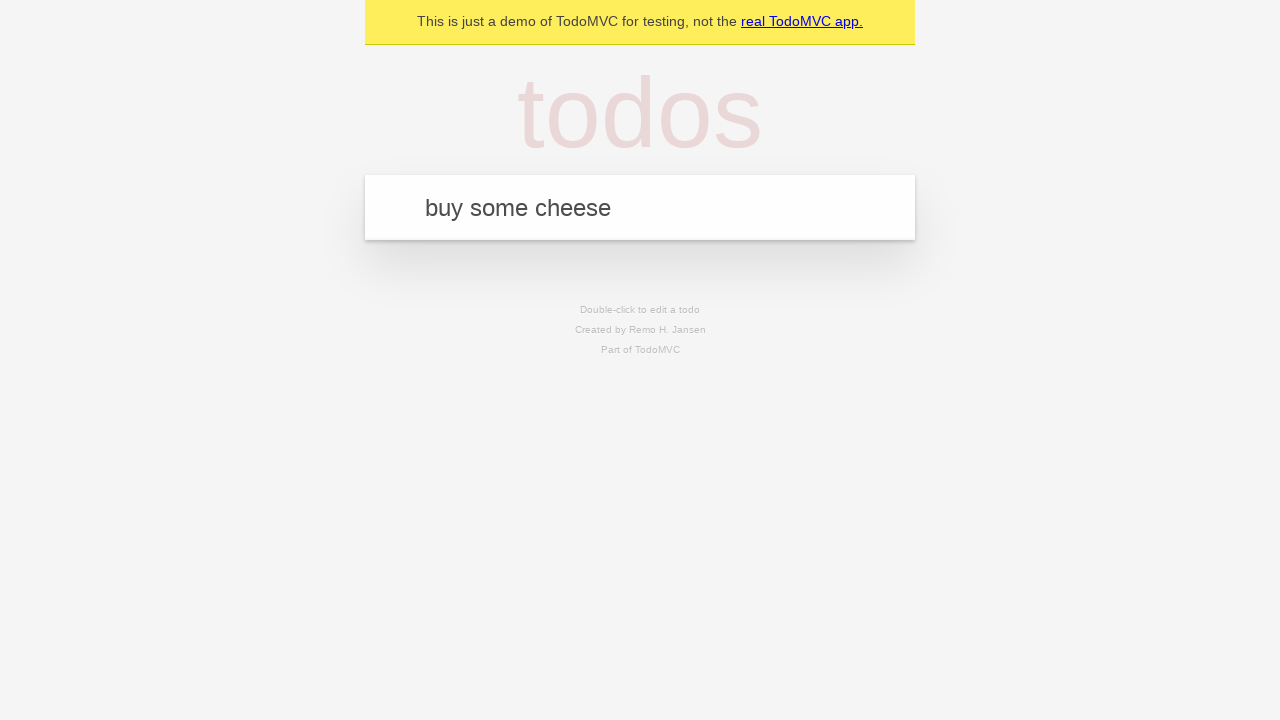

Pressed Enter to create todo 'buy some cheese' on internal:attr=[placeholder="What needs to be done?"i]
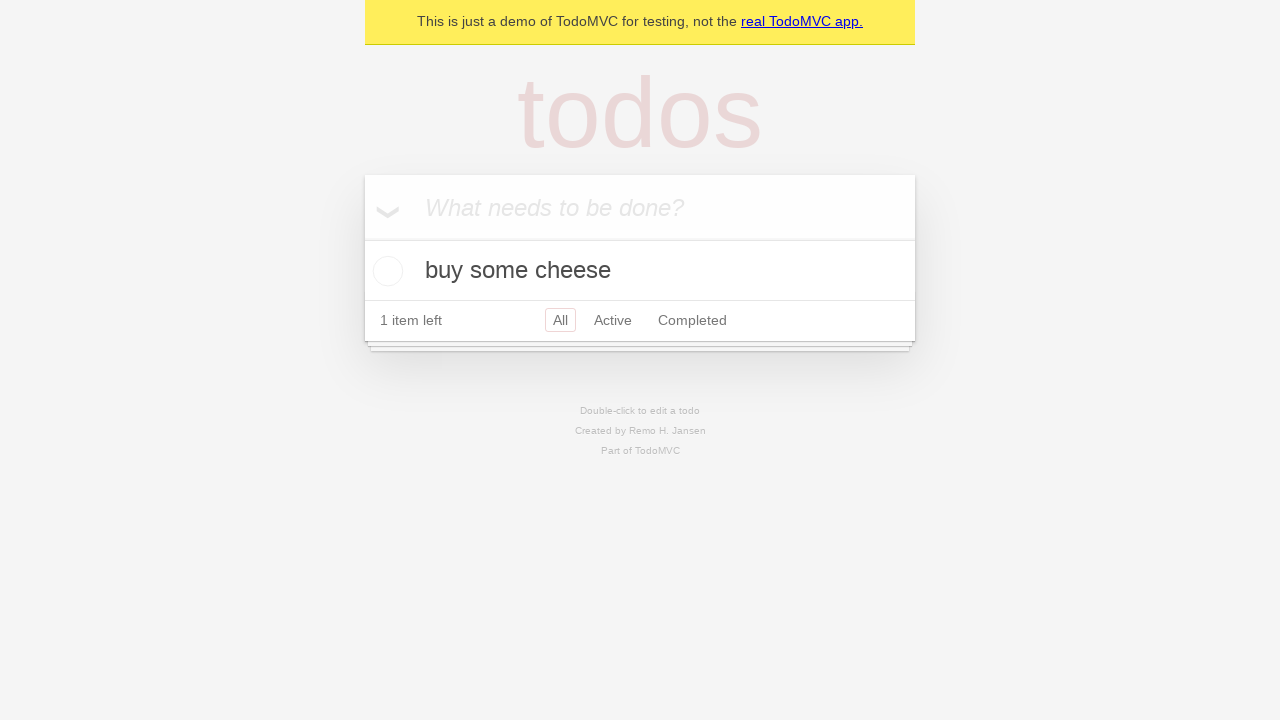

Filled todo input with 'feed the cat' on internal:attr=[placeholder="What needs to be done?"i]
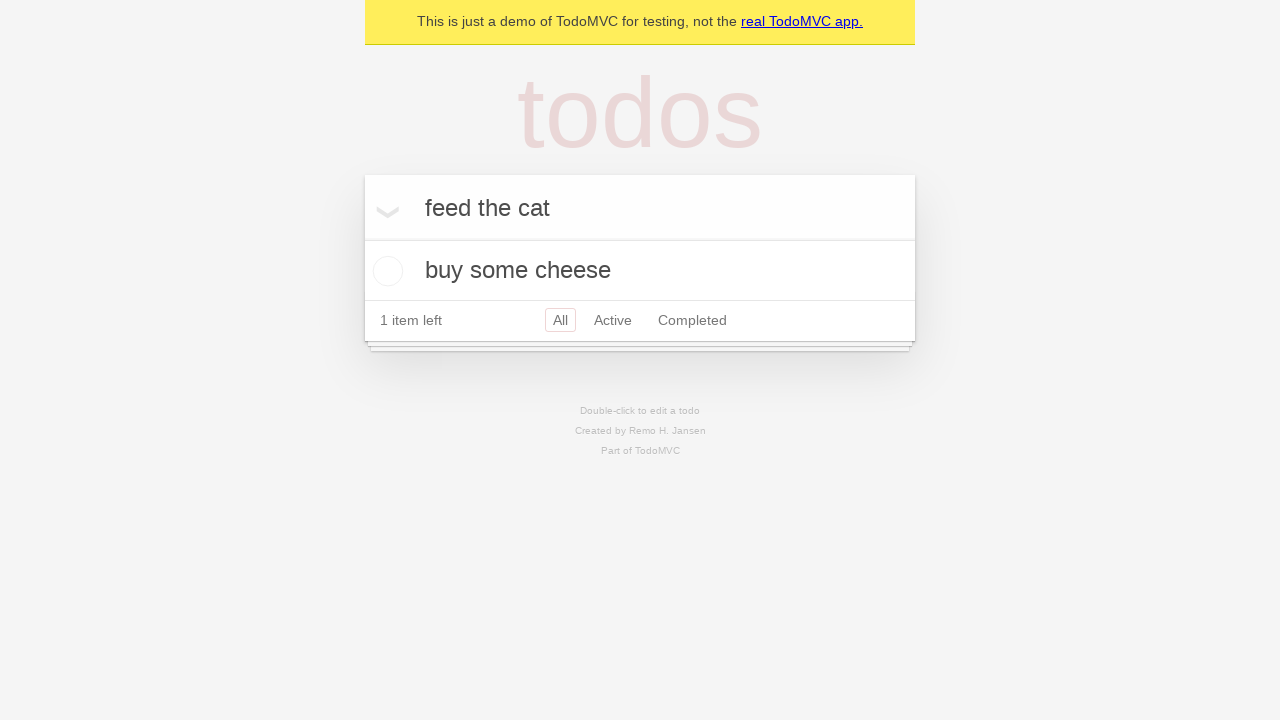

Pressed Enter to create todo 'feed the cat' on internal:attr=[placeholder="What needs to be done?"i]
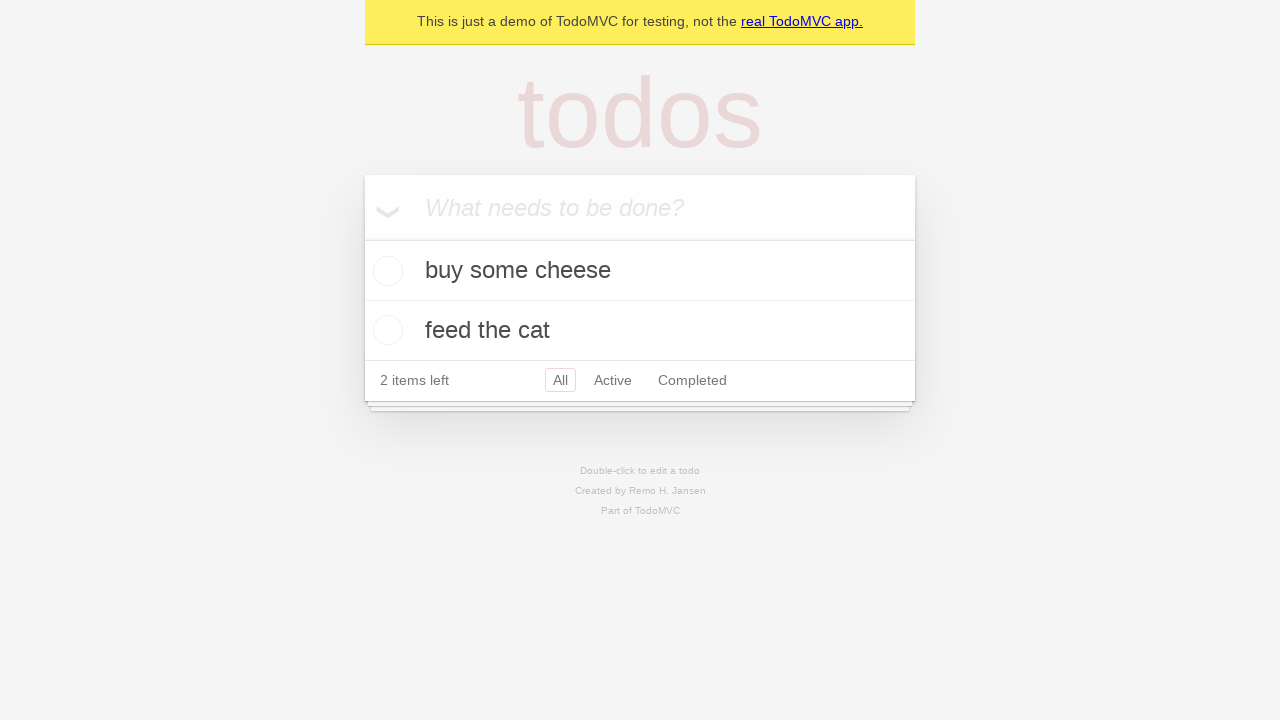

Filled todo input with 'book a doctors appointment' on internal:attr=[placeholder="What needs to be done?"i]
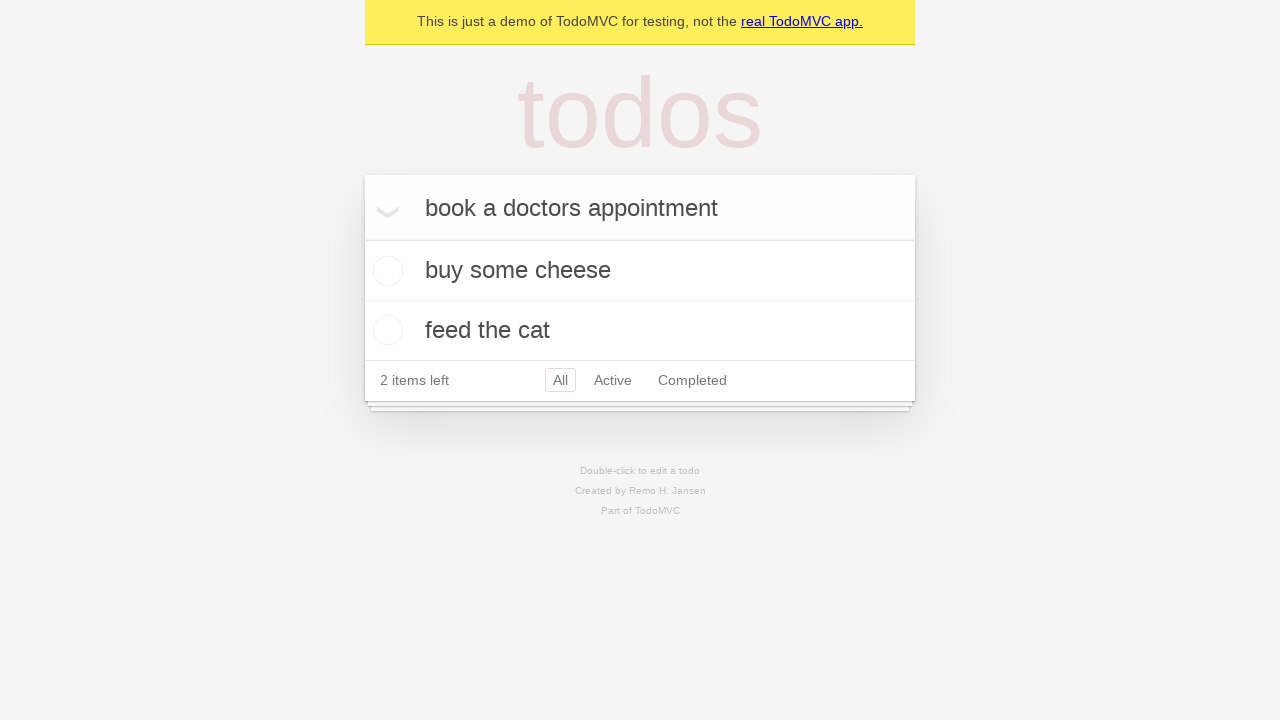

Pressed Enter to create todo 'book a doctors appointment' on internal:attr=[placeholder="What needs to be done?"i]
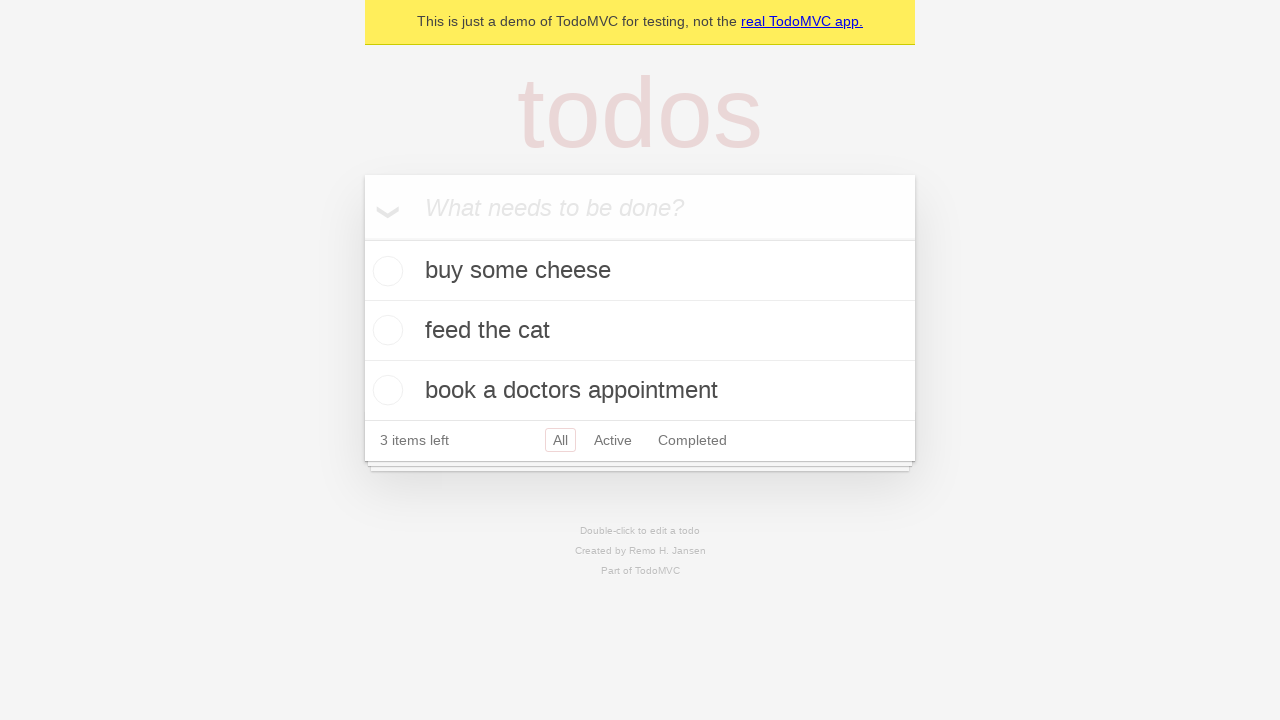

Waited for 3 todo items to be created
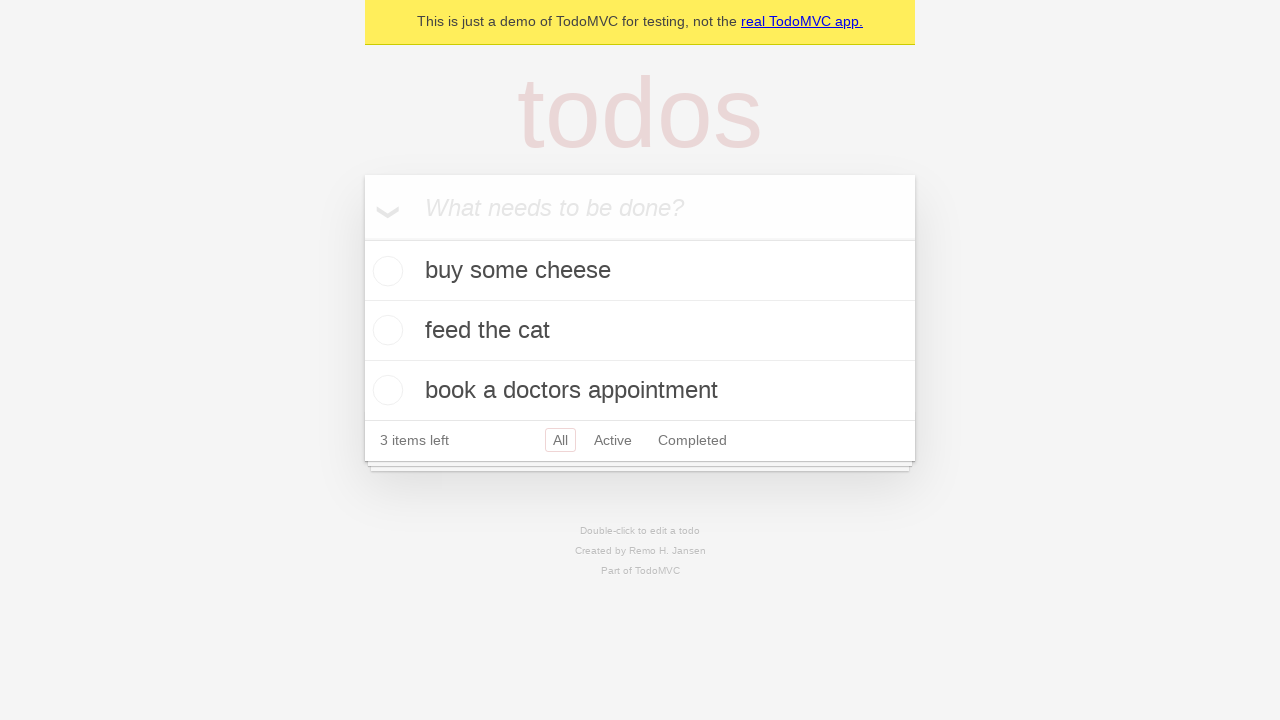

Clicked Active filter link at (613, 440) on internal:role=link[name="Active"i]
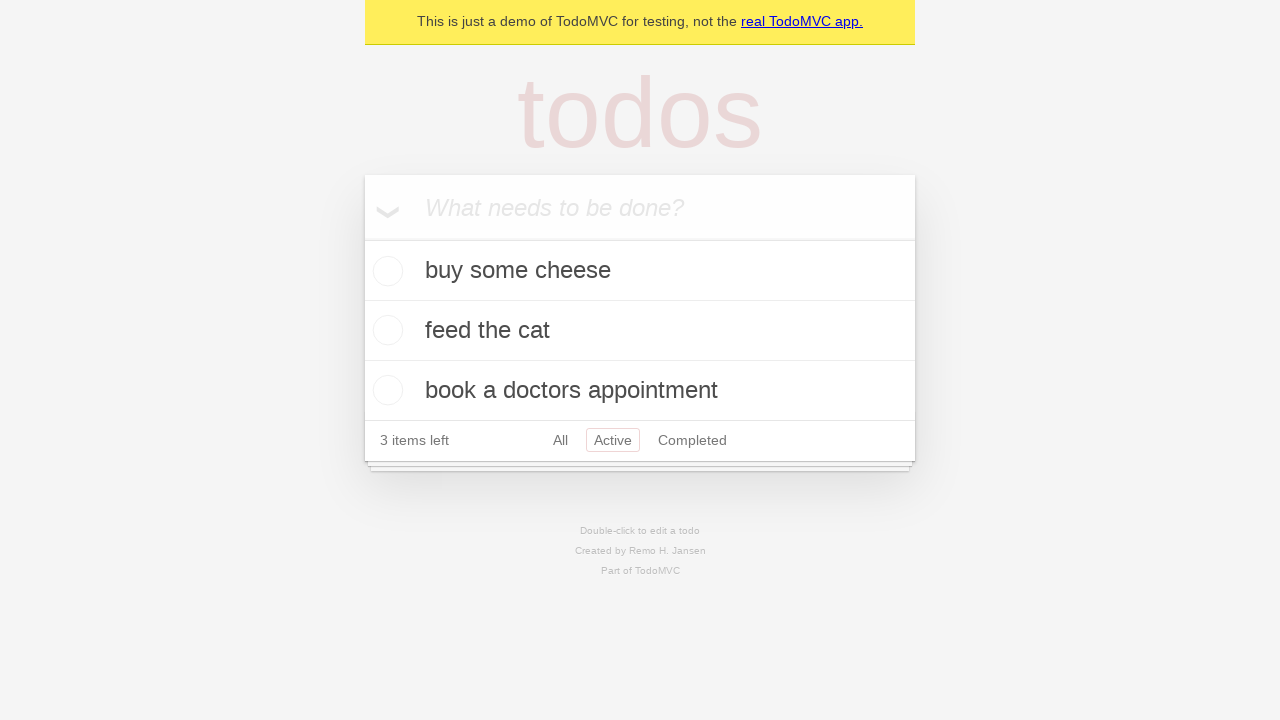

Clicked Completed filter link at (692, 440) on internal:role=link[name="Completed"i]
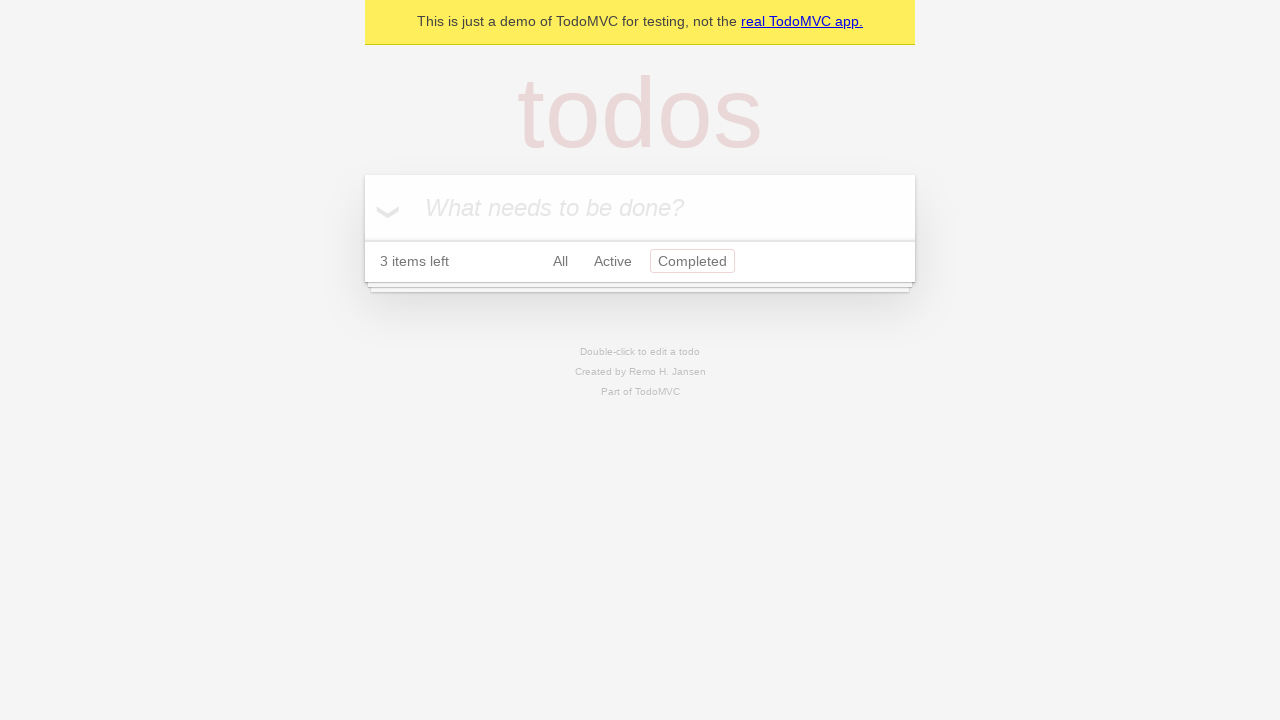

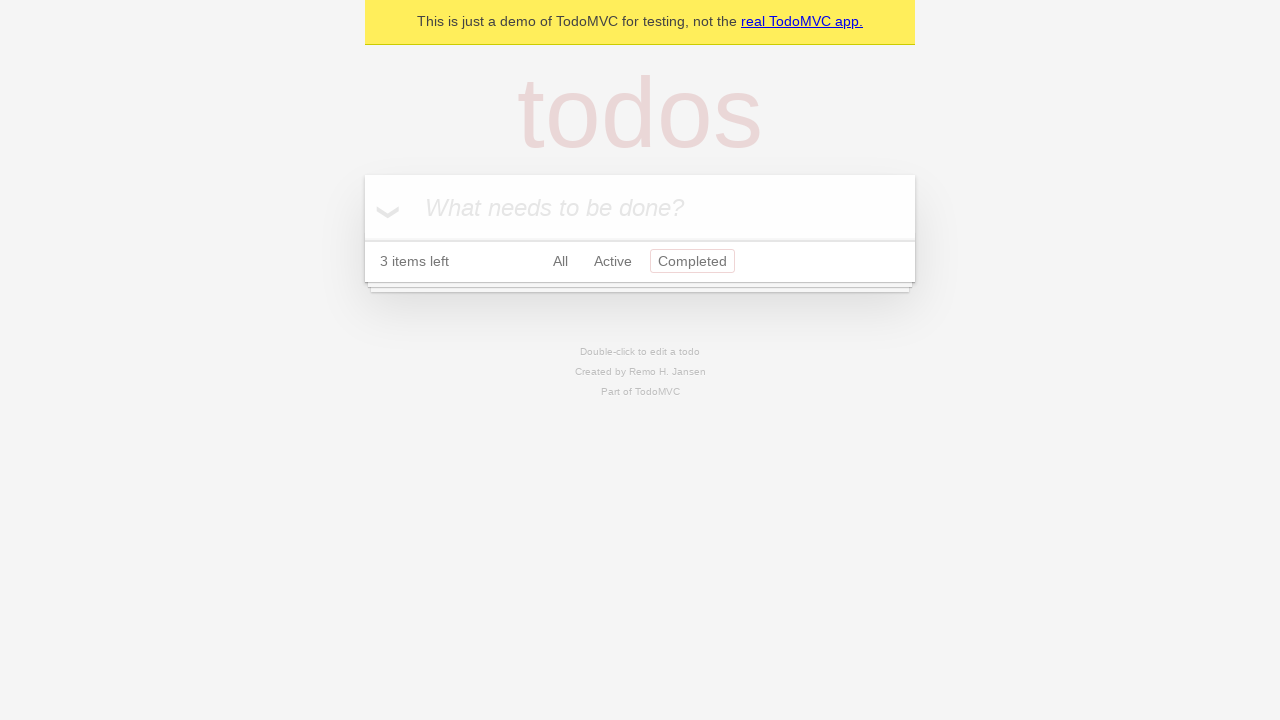